Tests the Reset List functionality by clicking the Reset List button to restore the original list of people.

Starting URL: https://kristinek.github.io/site/tasks/list_of_people_with_jobs.html

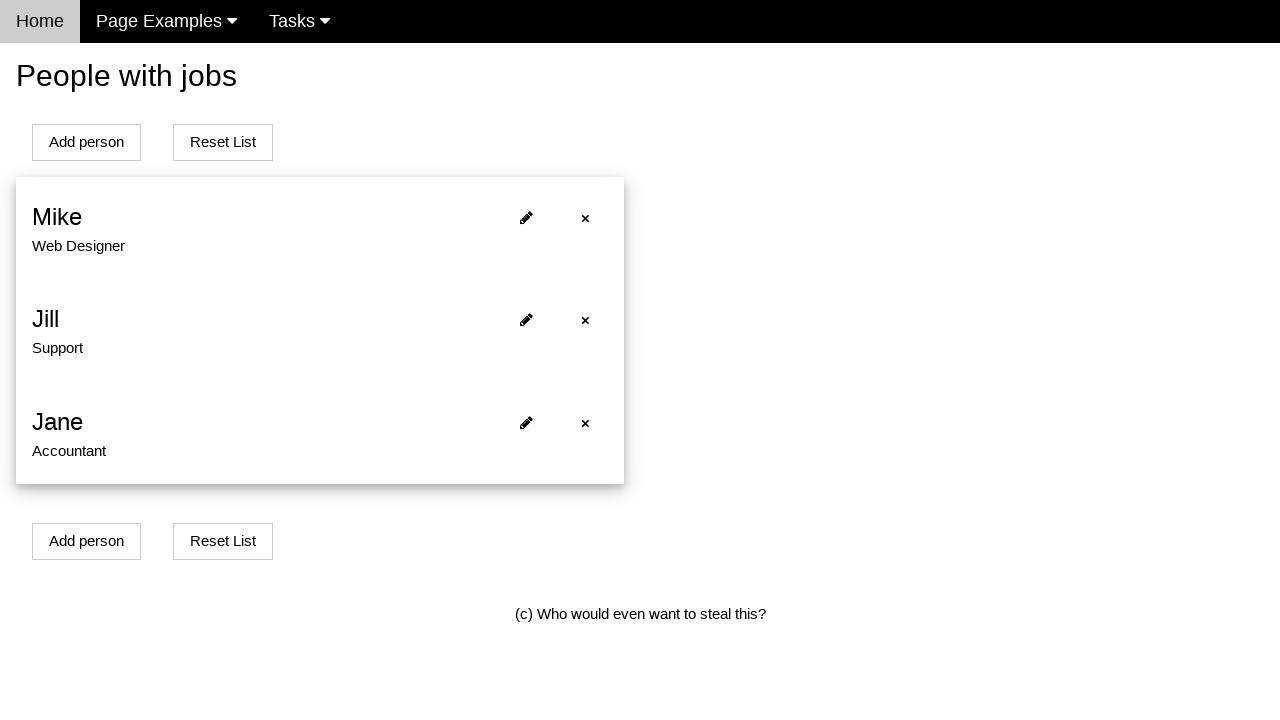

Navigated to list of people with jobs page
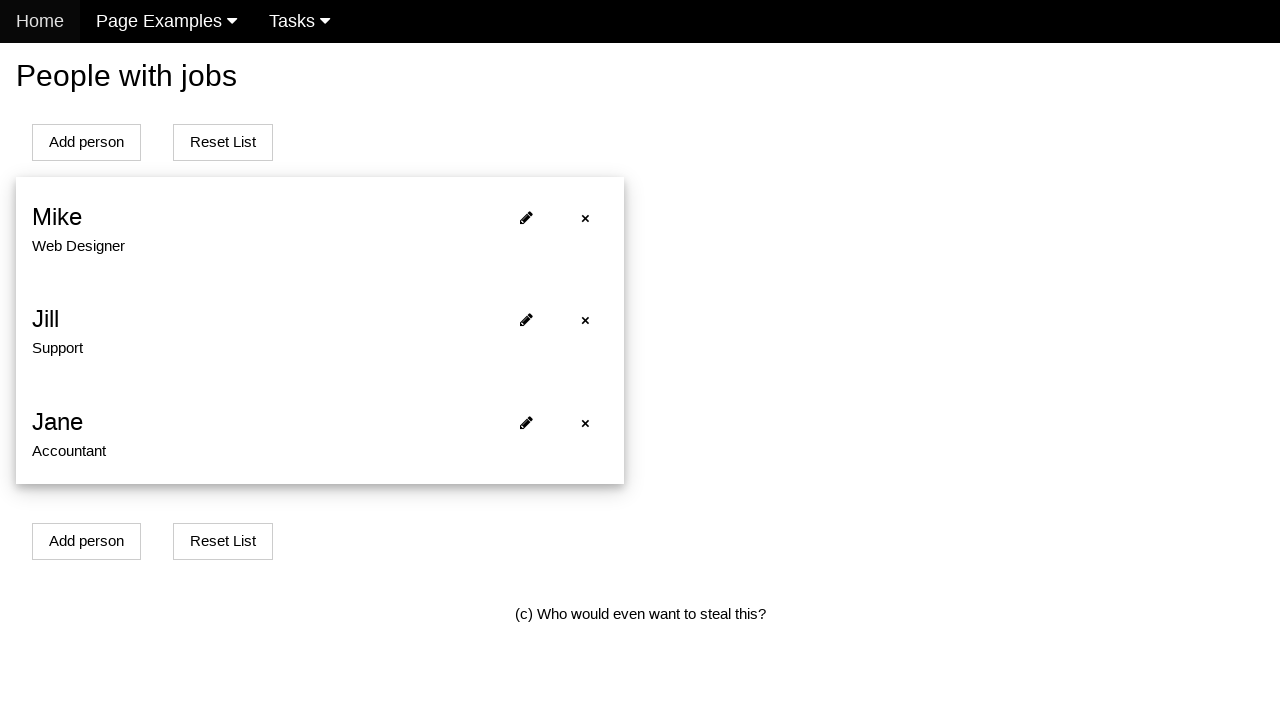

Clicked Reset List button to restore original list of people at (223, 142) on xpath=//*[@id='addPersonBtn' and contains(text(),'Reset')]
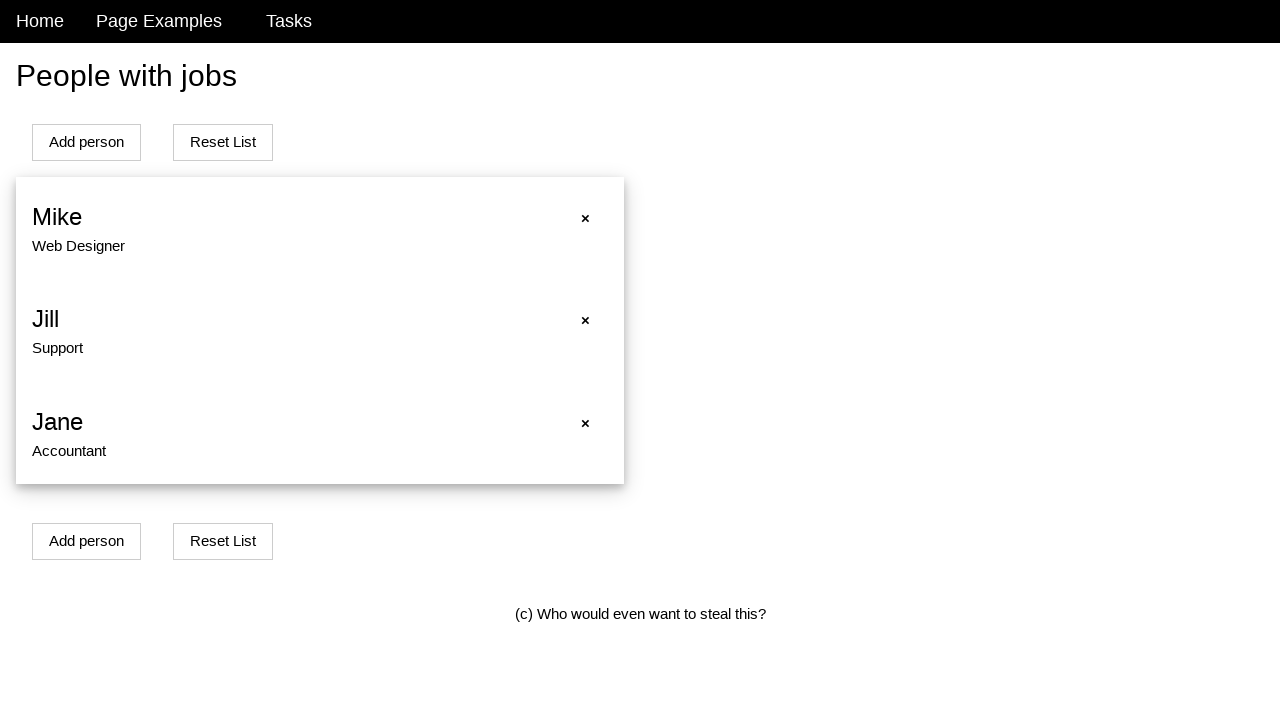

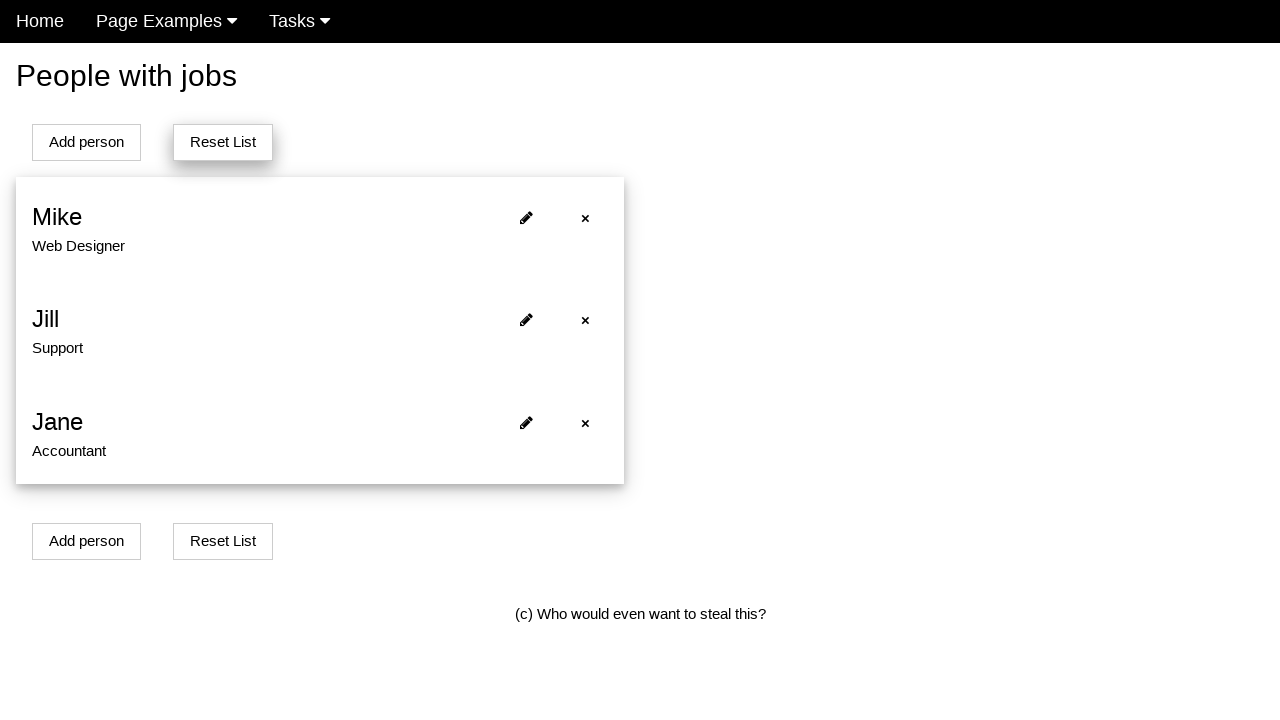